Tests a contact form submission by filling in randomly generated name, email, phone number, subject, and query fields

Starting URL: https://www.mindrisers.com.np/contact-us

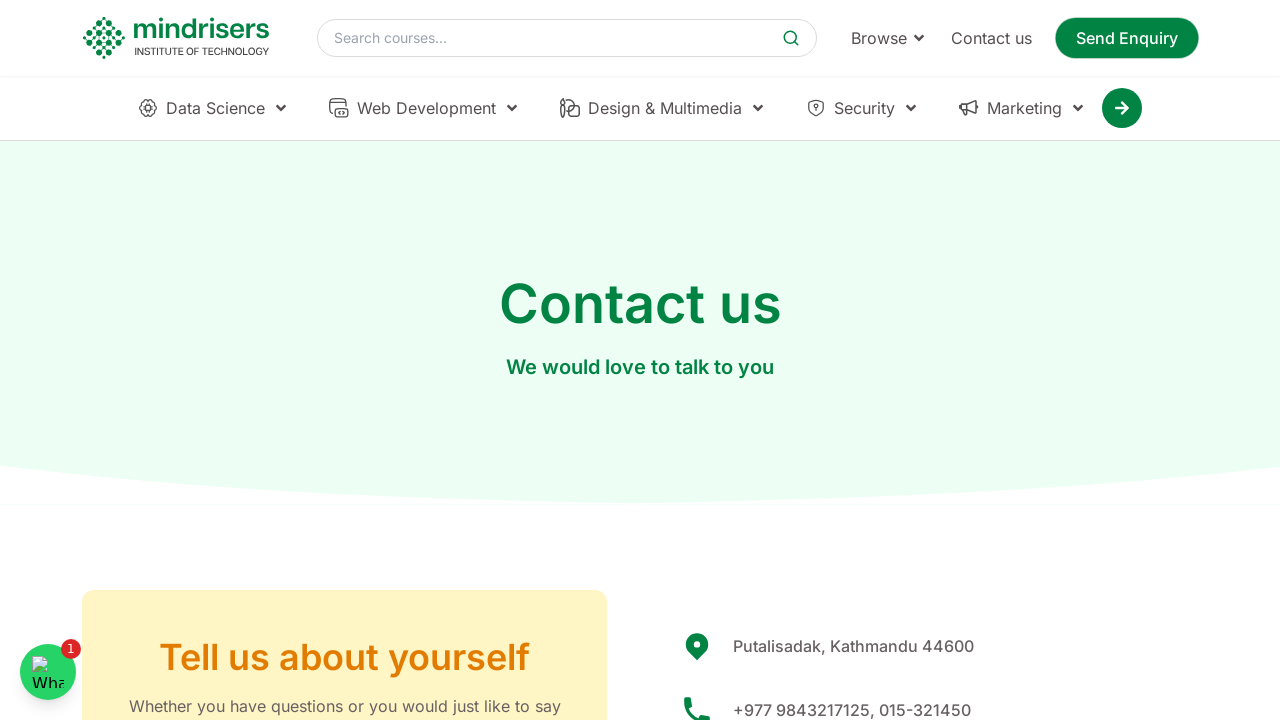

Scrolled down 800px to view the contact form
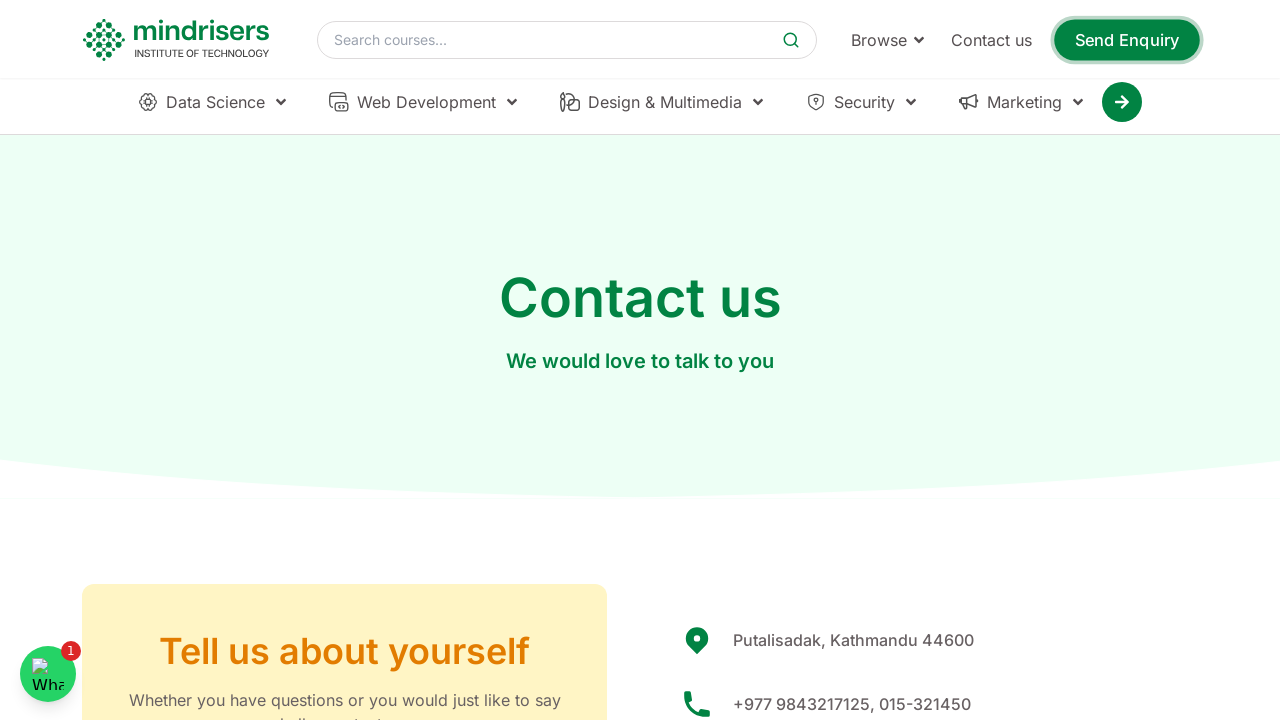

Filled name field with 'johnsmith' on //input[@placeholder='Name']
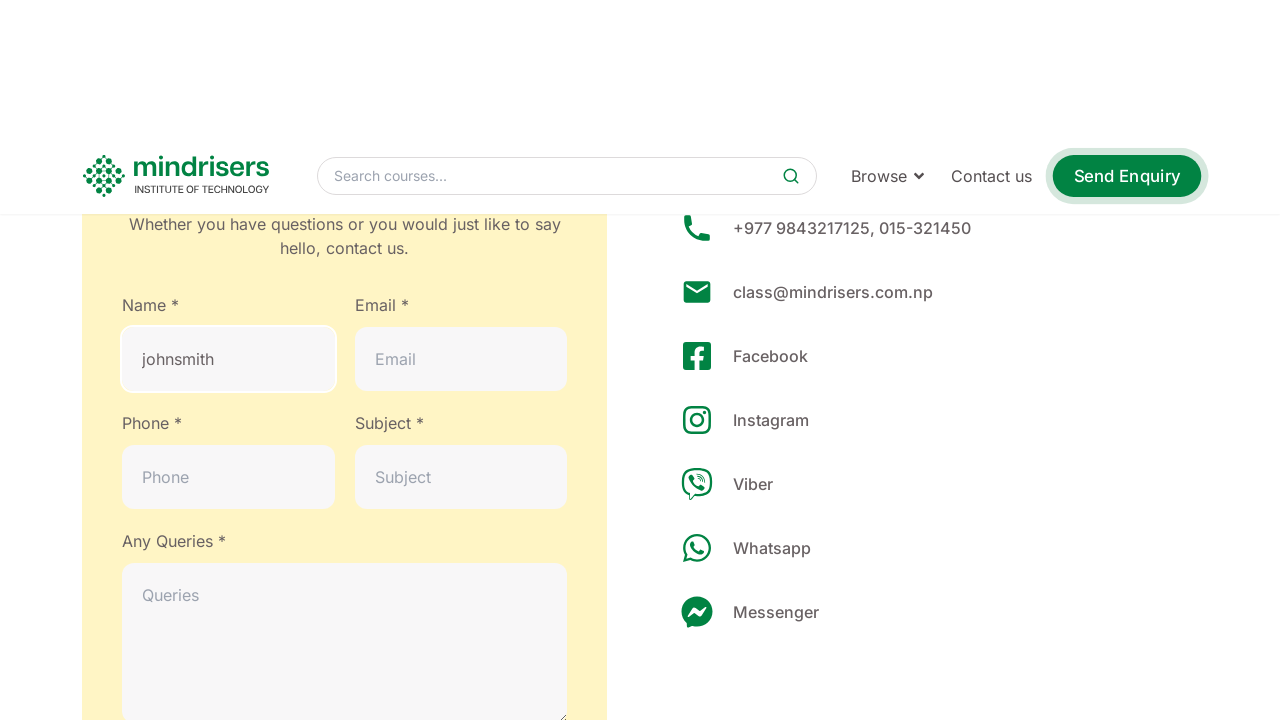

Filled email field with 'john.smith@example.com' on //input[@placeholder='Email']
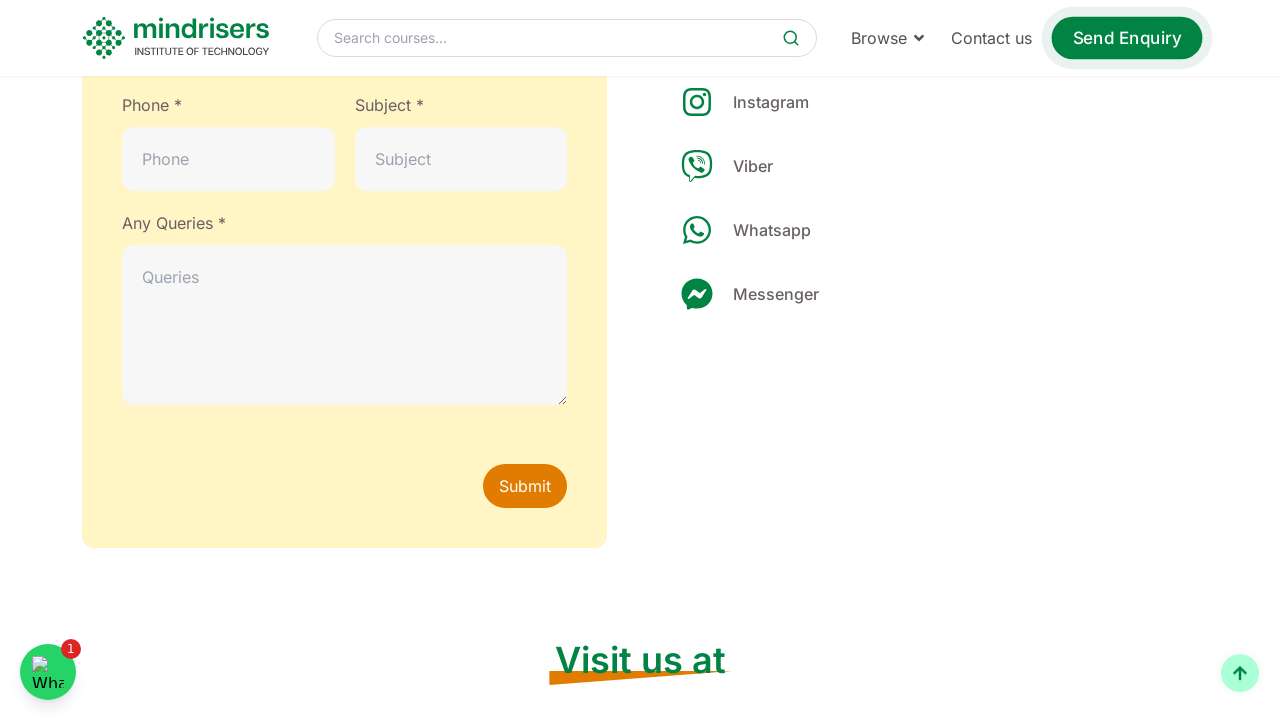

Filled phone field with '9801234567' on //input[@placeholder='Phone']
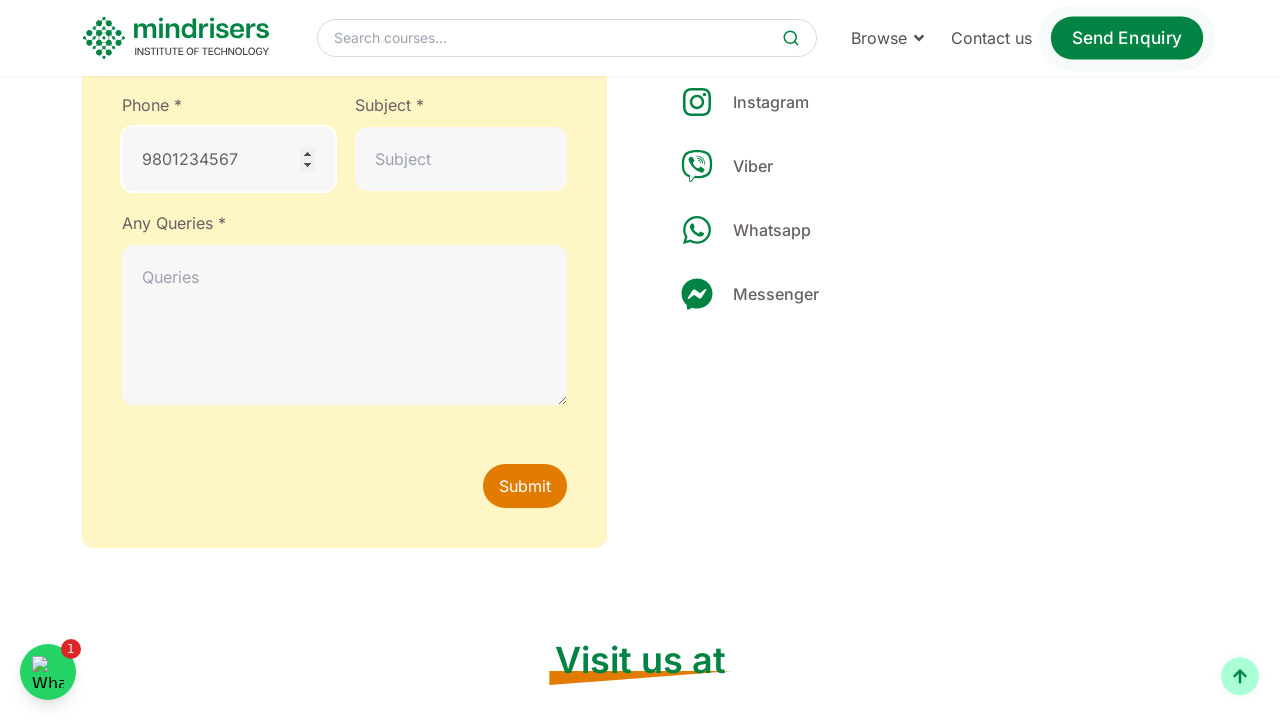

Filled subject field with 'Web Development' on //input[@placeholder='Subject']
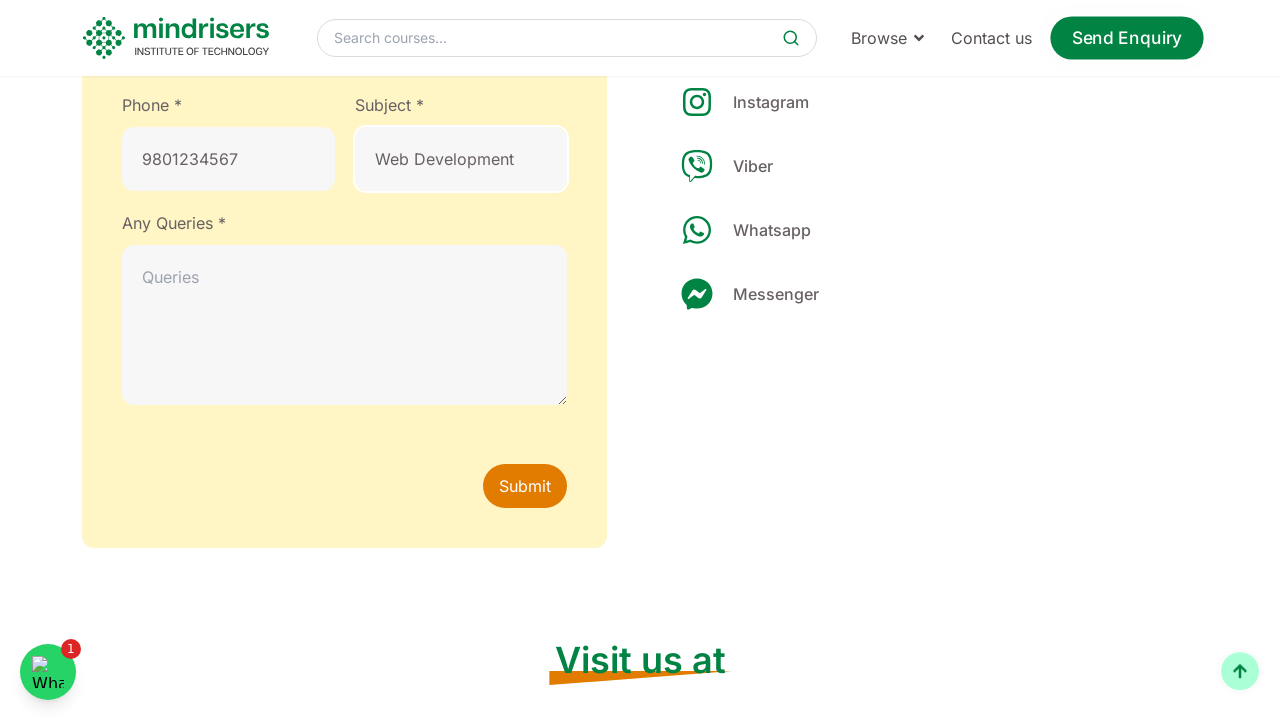

Filled queries field with course inquiry message on //textarea[@placeholder='Queries']
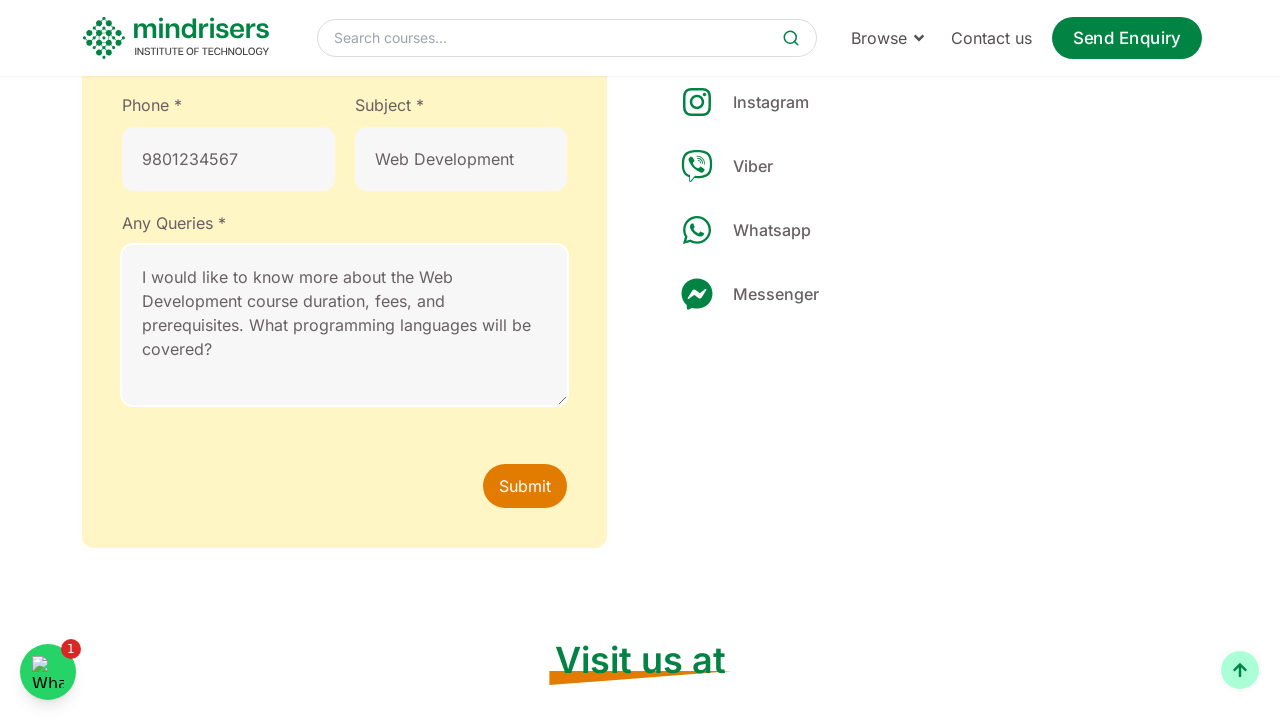

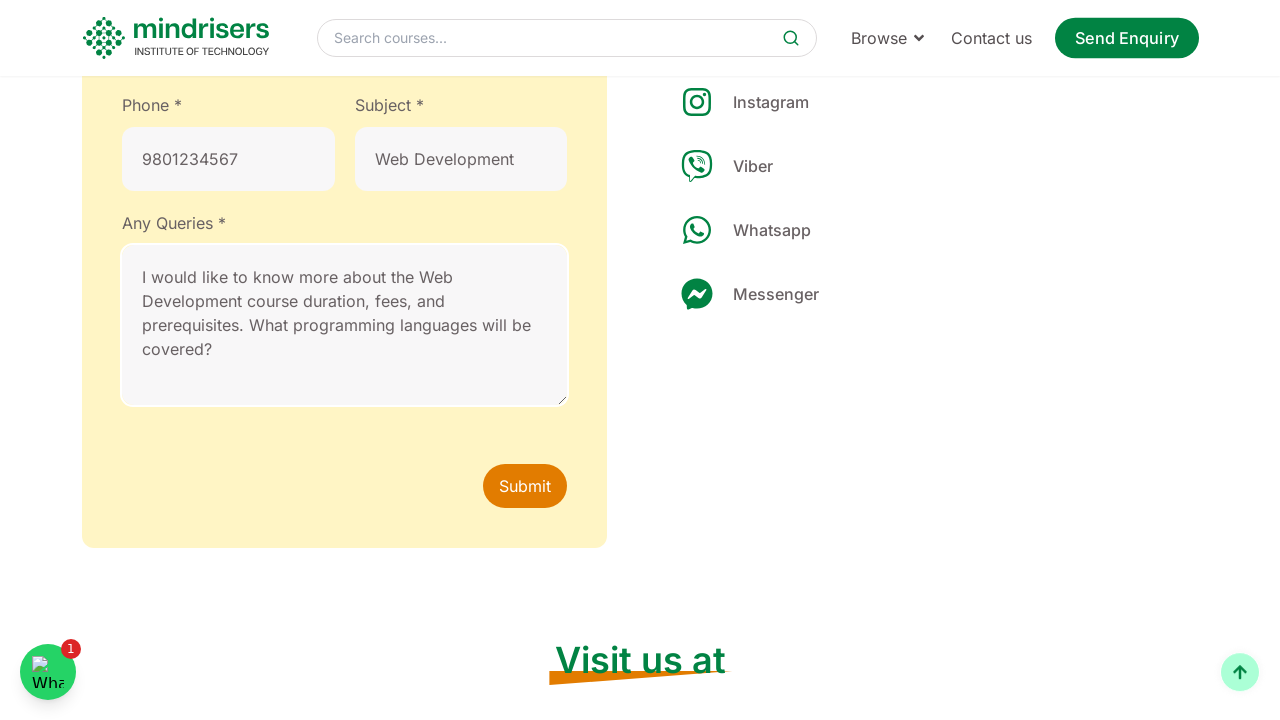